Tests that Clear Completed button is hidden when no items are completed

Starting URL: https://demo.playwright.dev/todomvc

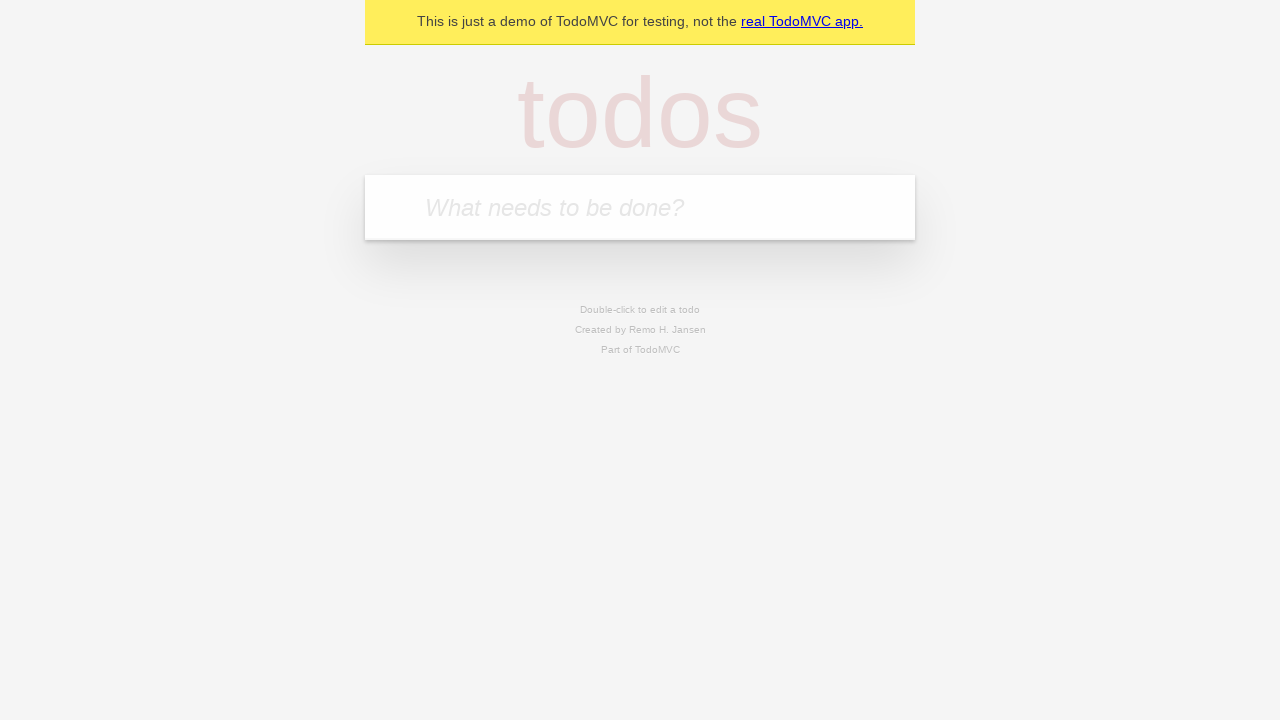

Filled todo input with 'buy some cheese' on internal:attr=[placeholder="What needs to be done?"i]
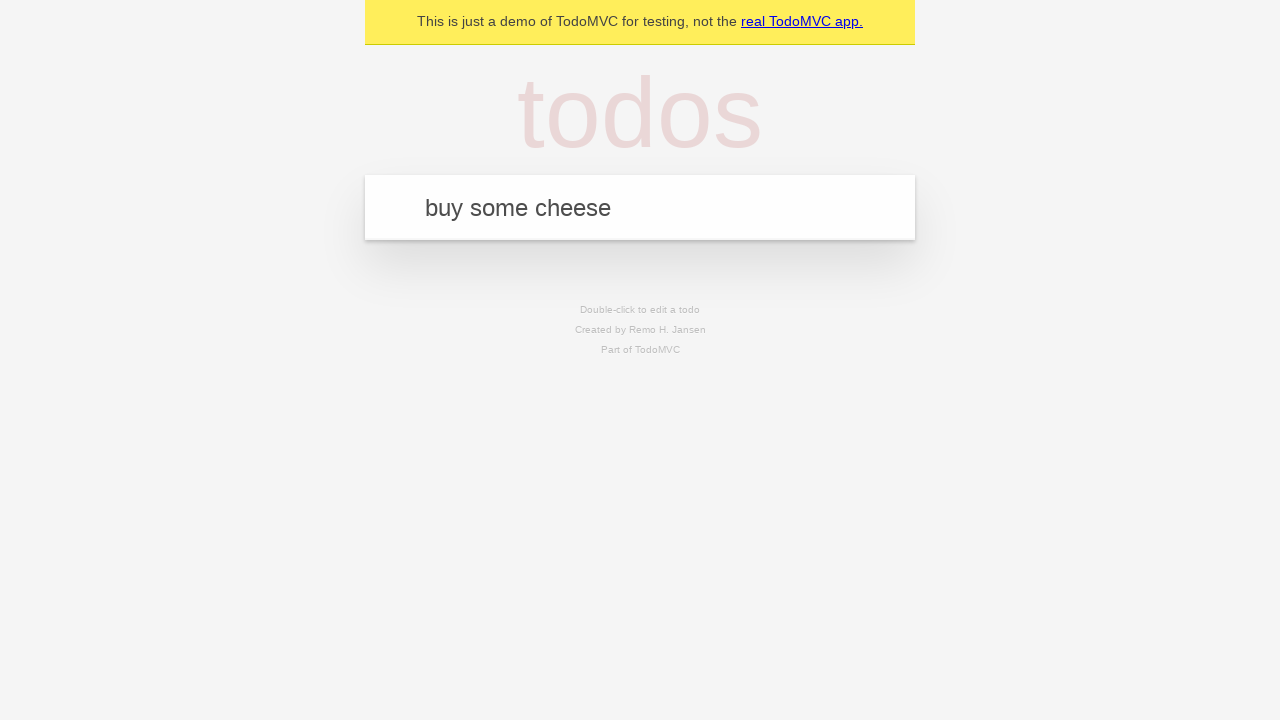

Pressed Enter to add first todo on internal:attr=[placeholder="What needs to be done?"i]
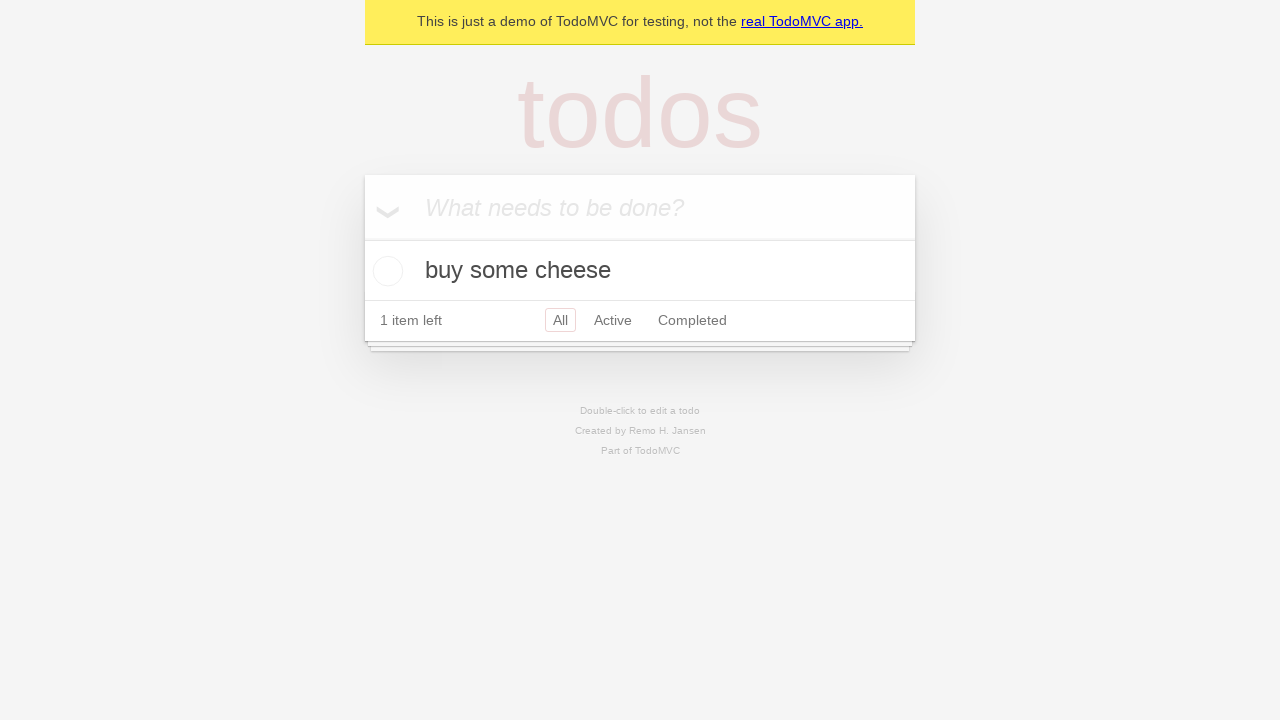

Filled todo input with 'feed the cat' on internal:attr=[placeholder="What needs to be done?"i]
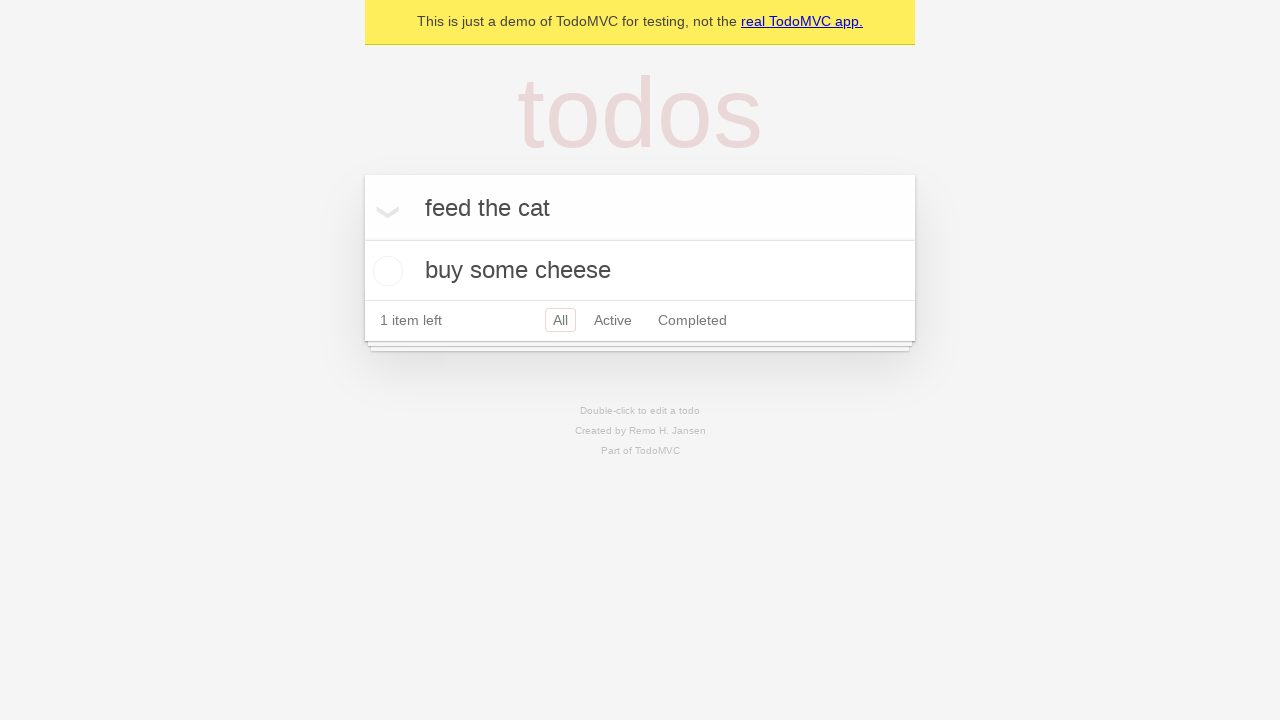

Pressed Enter to add second todo on internal:attr=[placeholder="What needs to be done?"i]
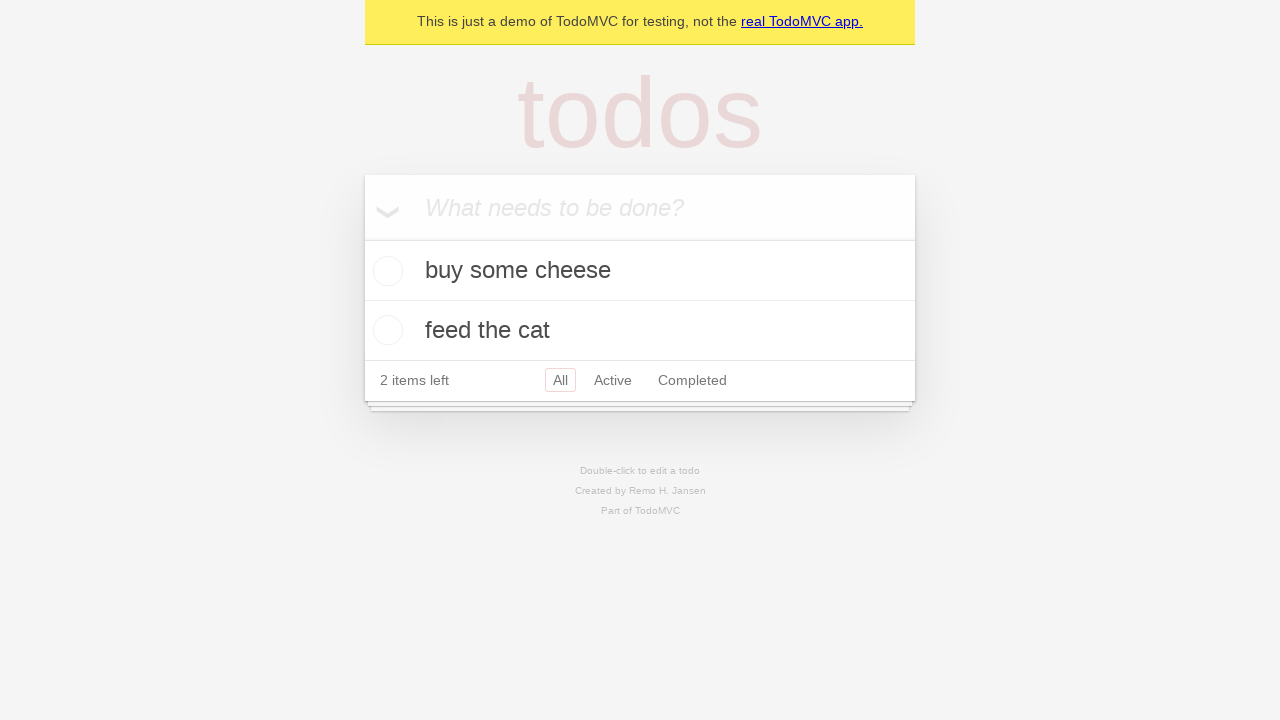

Filled todo input with 'book a doctors appointment' on internal:attr=[placeholder="What needs to be done?"i]
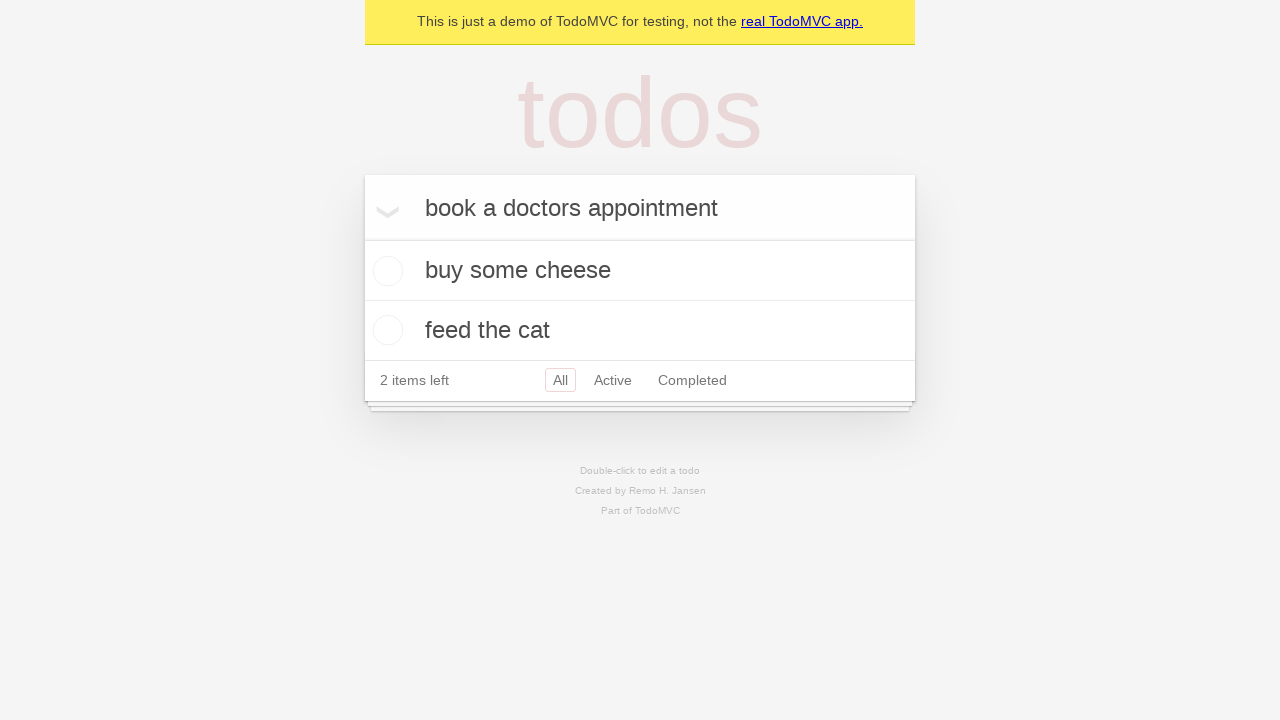

Pressed Enter to add third todo on internal:attr=[placeholder="What needs to be done?"i]
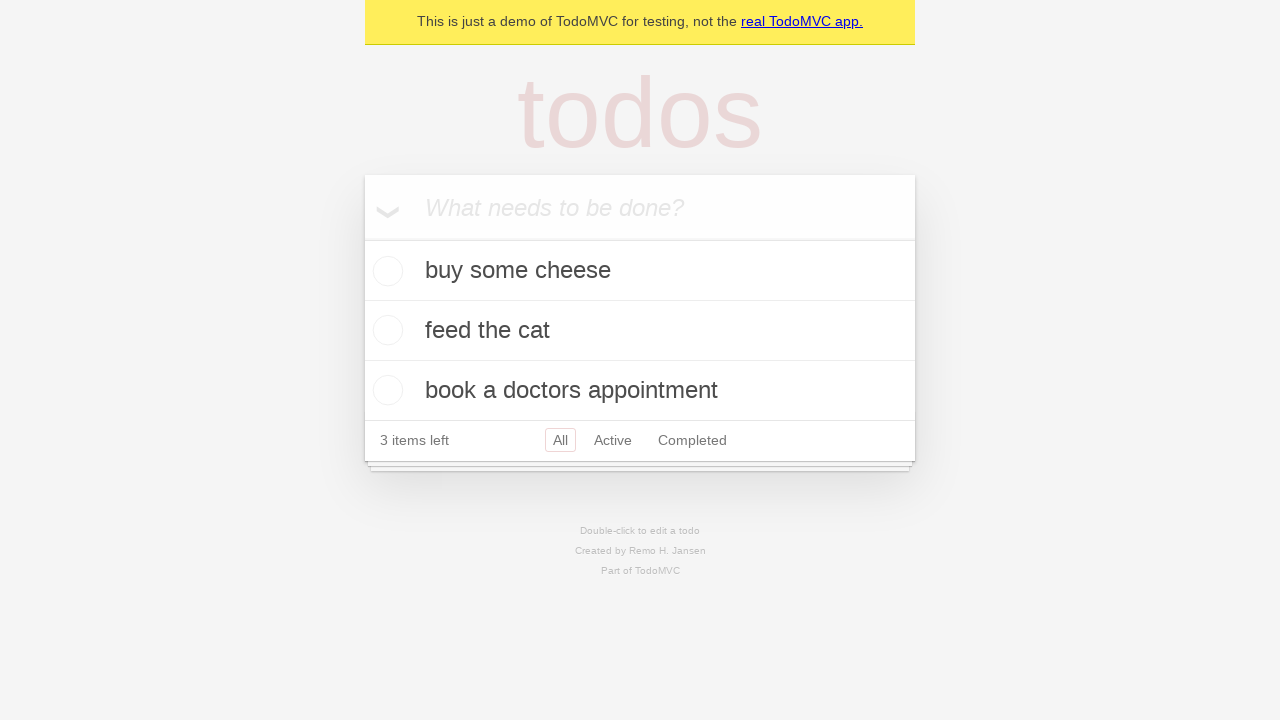

Checked the first todo item at (385, 271) on .todo-list li .toggle >> nth=0
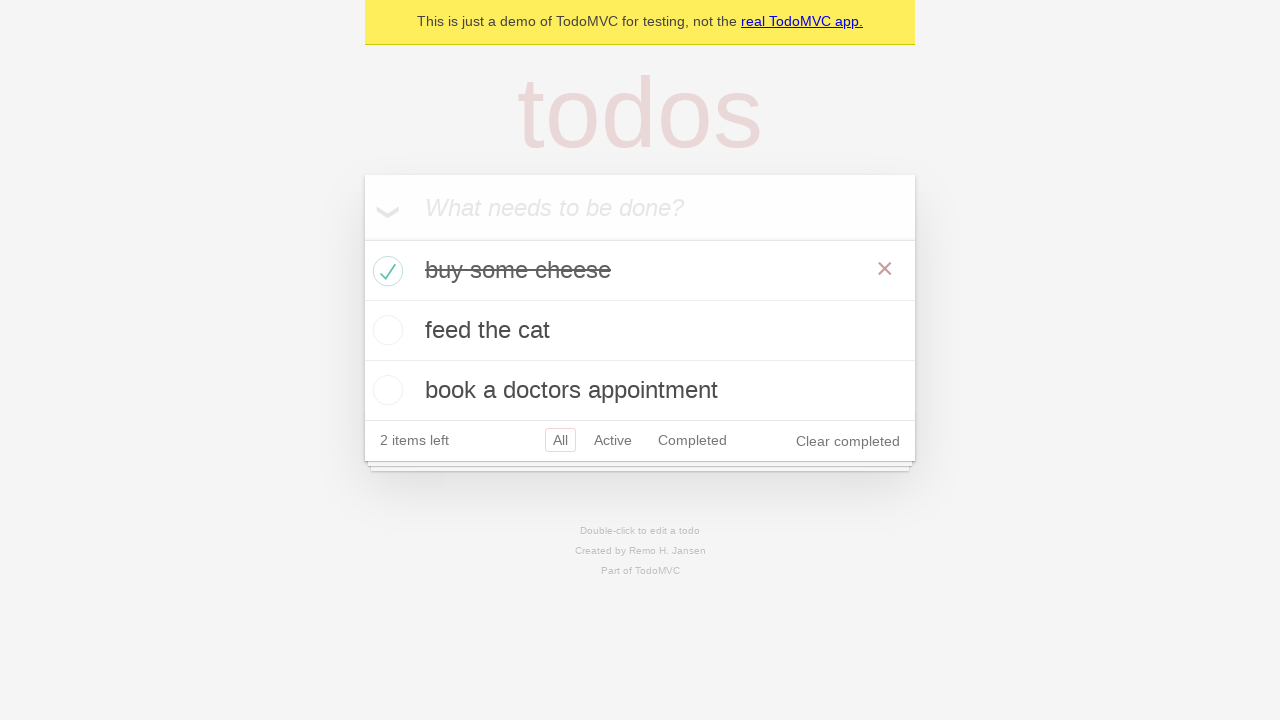

Clicked 'Clear completed' button at (848, 441) on internal:role=button[name="Clear completed"i]
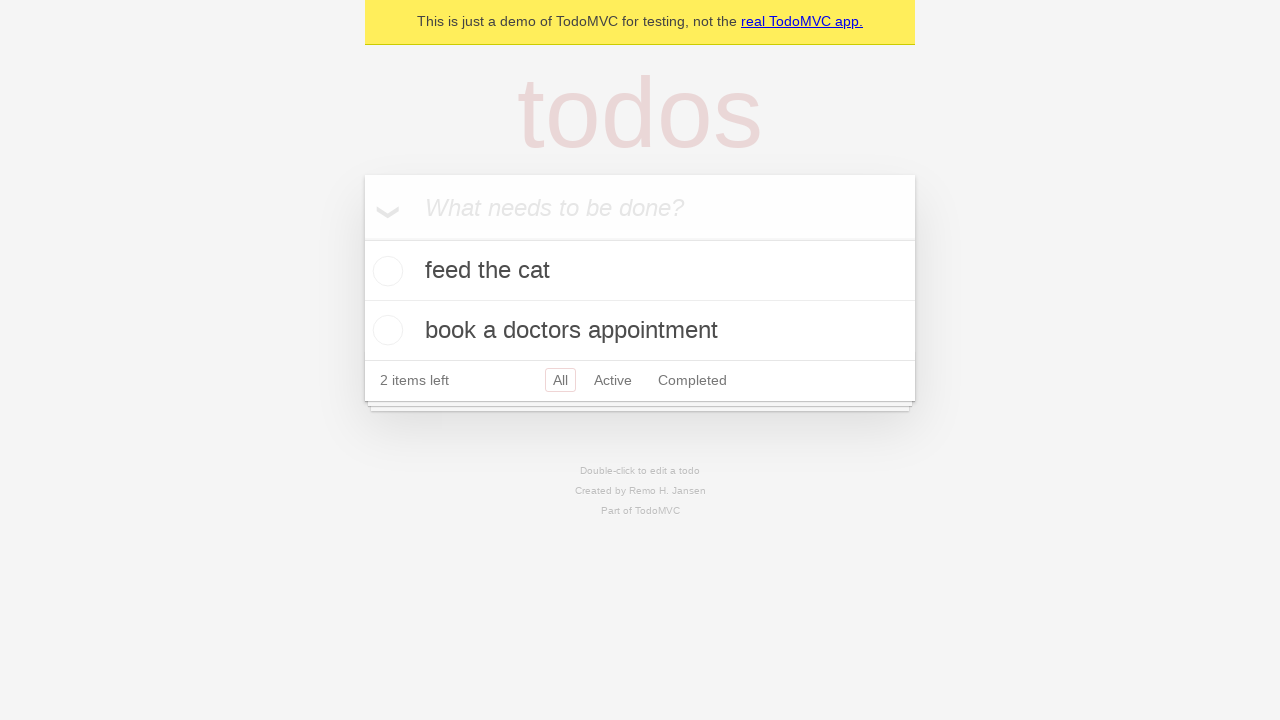

Waited for animations to complete
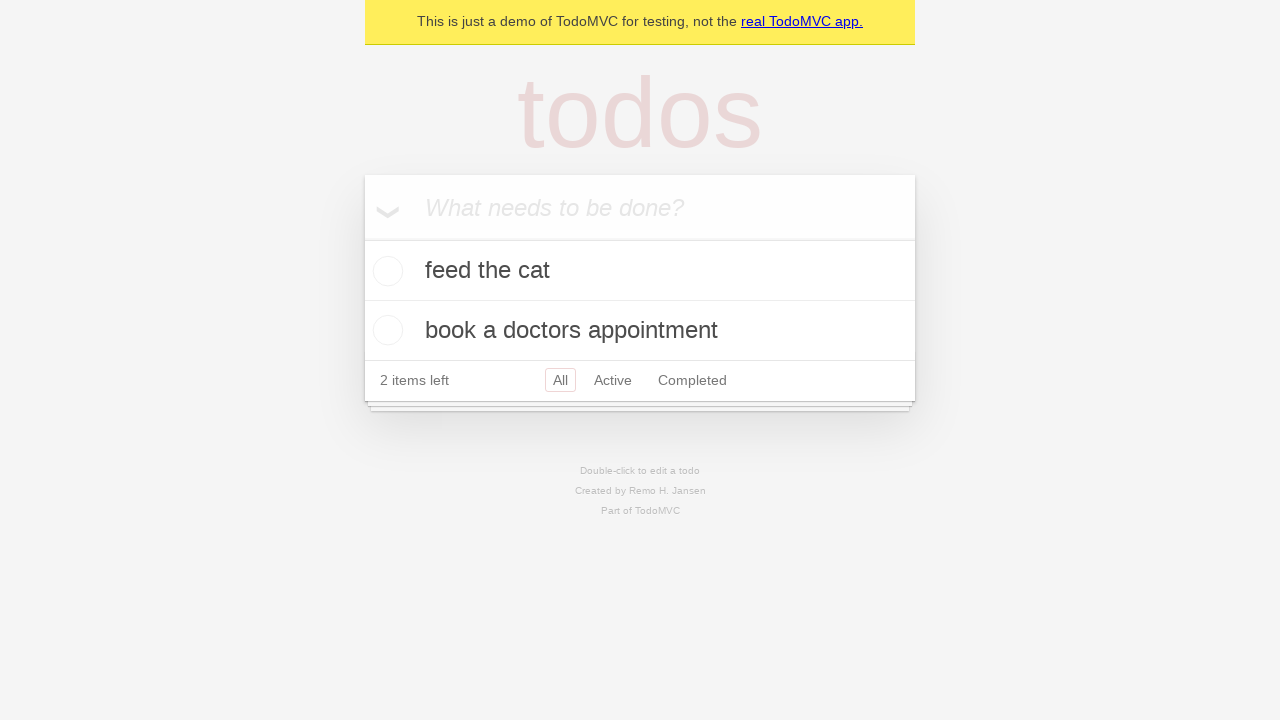

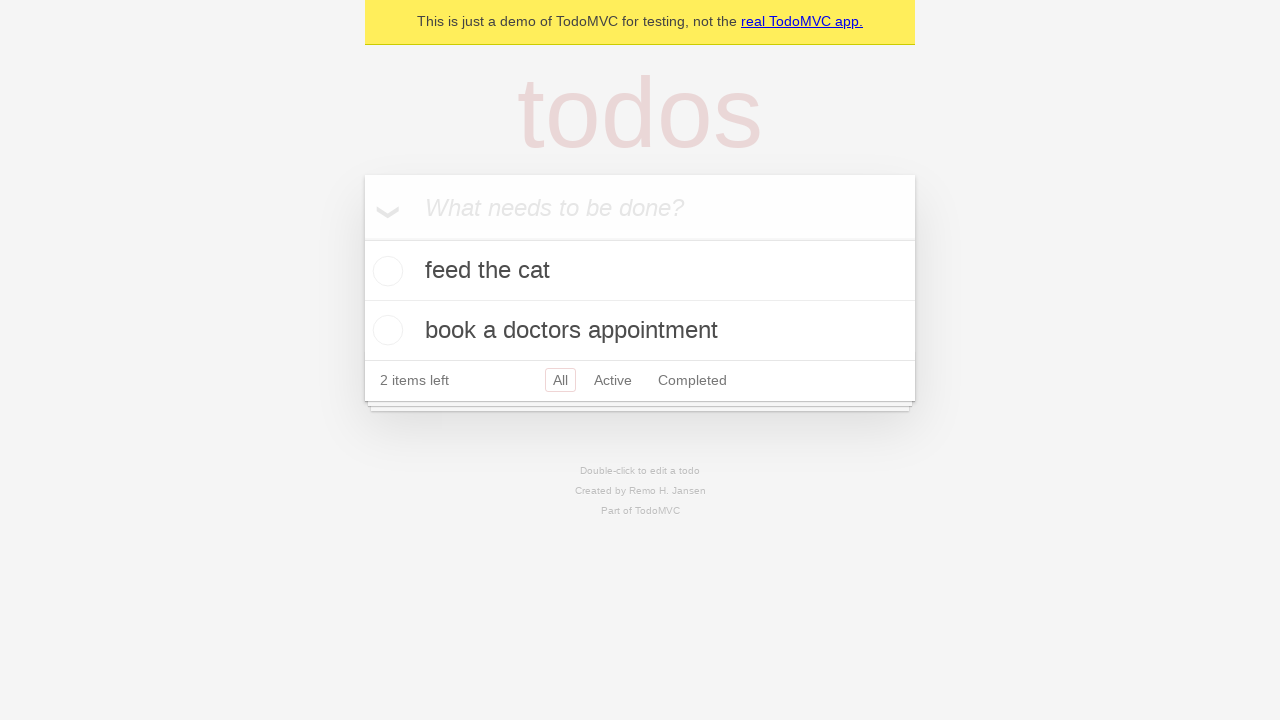